Tests a Pokemon form submission interface by clicking the begin button and submitting multiple Pokemon names through a form

Starting URL: https://ortegajohn.github.io/Pokemon_fix/

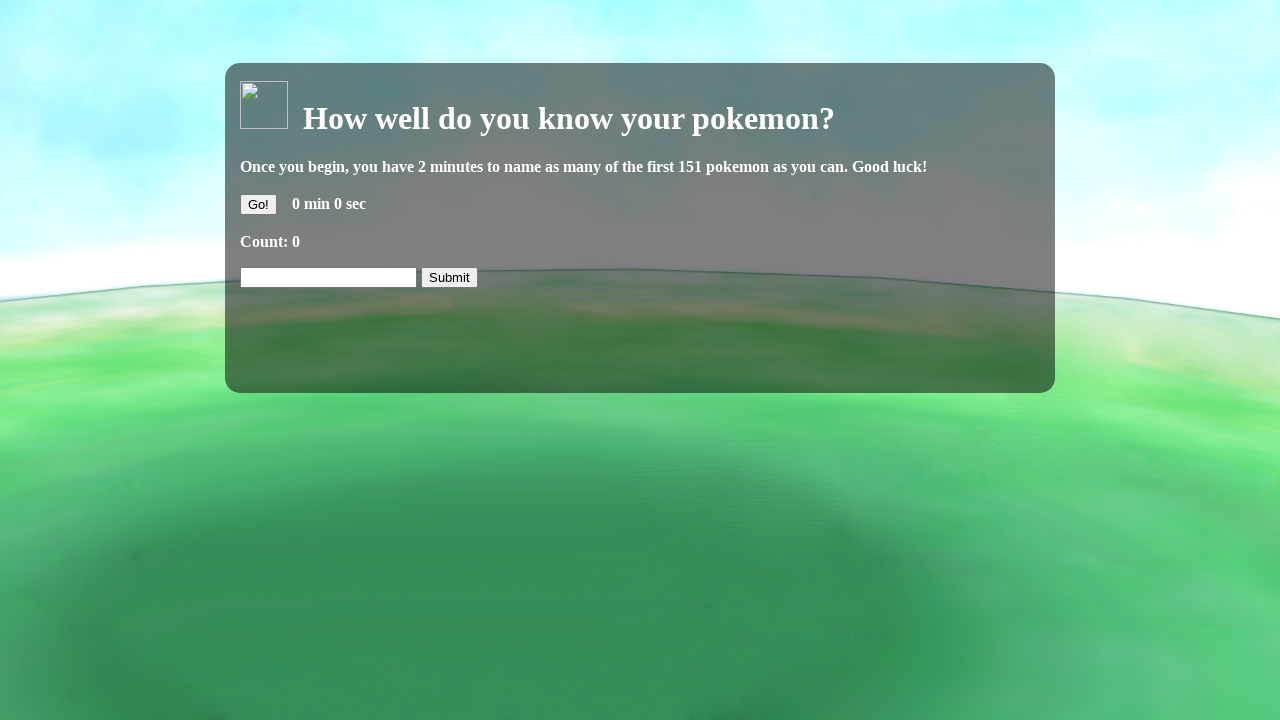

Clicked the begin button to start the Pokemon form at (258, 205) on #begin-button
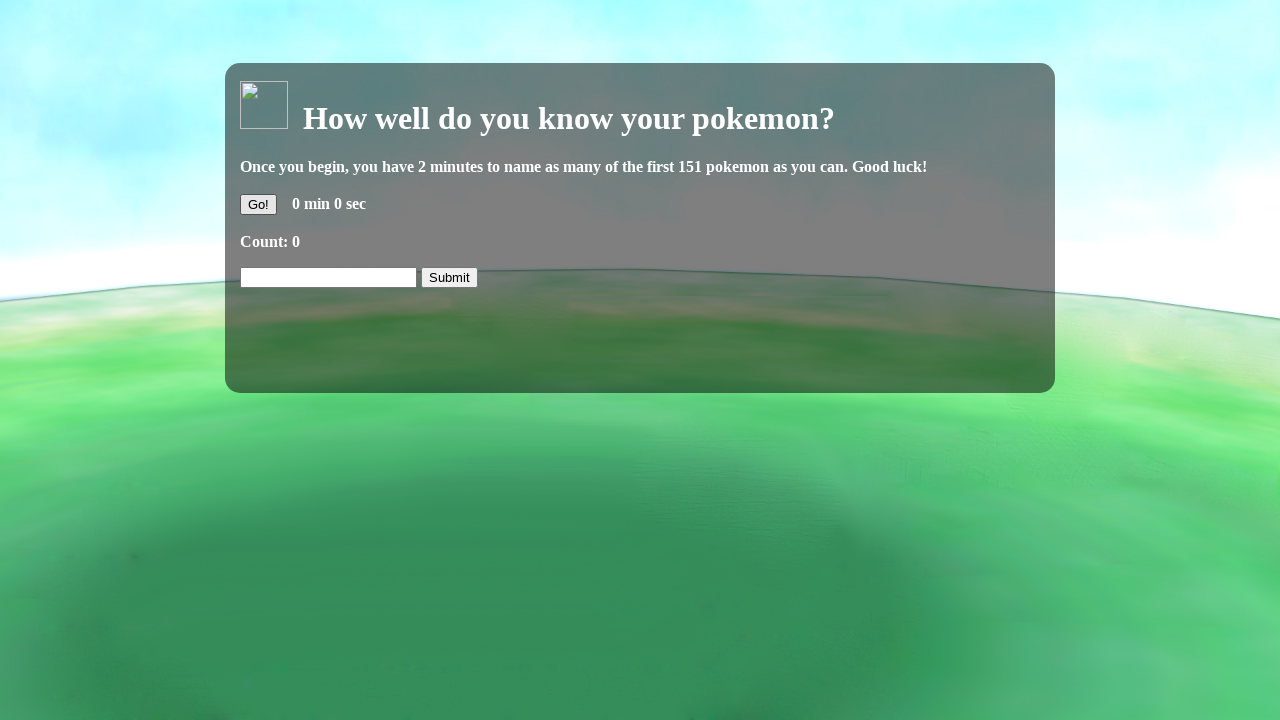

Filled form with first Pokemon name 'Pikachu' on #form-name-input
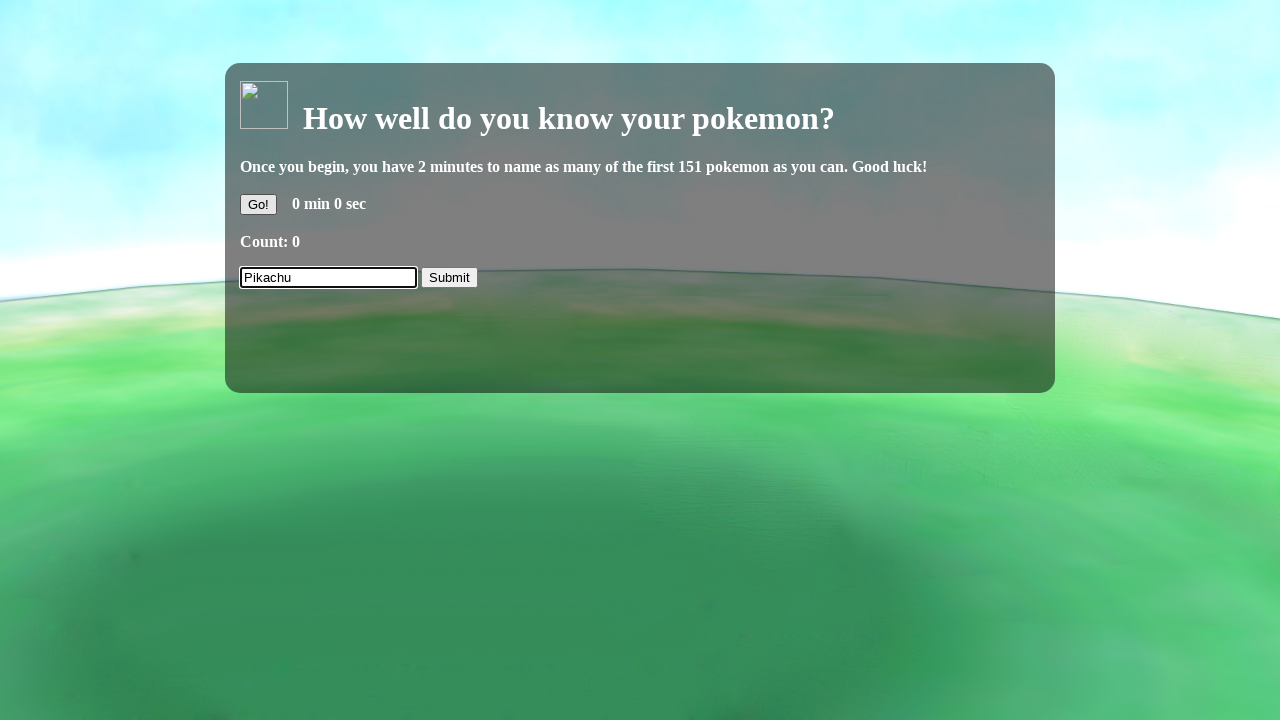

Submitted first Pokemon form with 'Pikachu' at (450, 278) on xpath=.//*[@id='submit-form']/input[2]
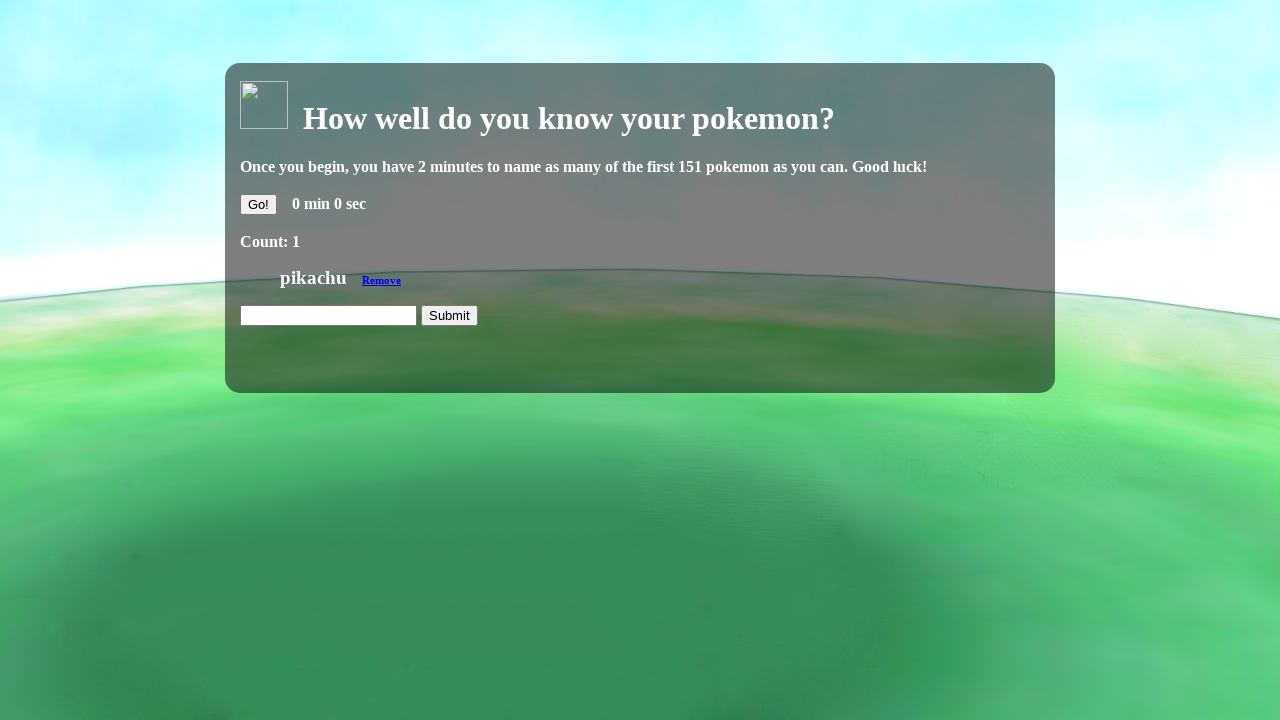

Filled form with second Pokemon name 'Charizard' on #form-name-input
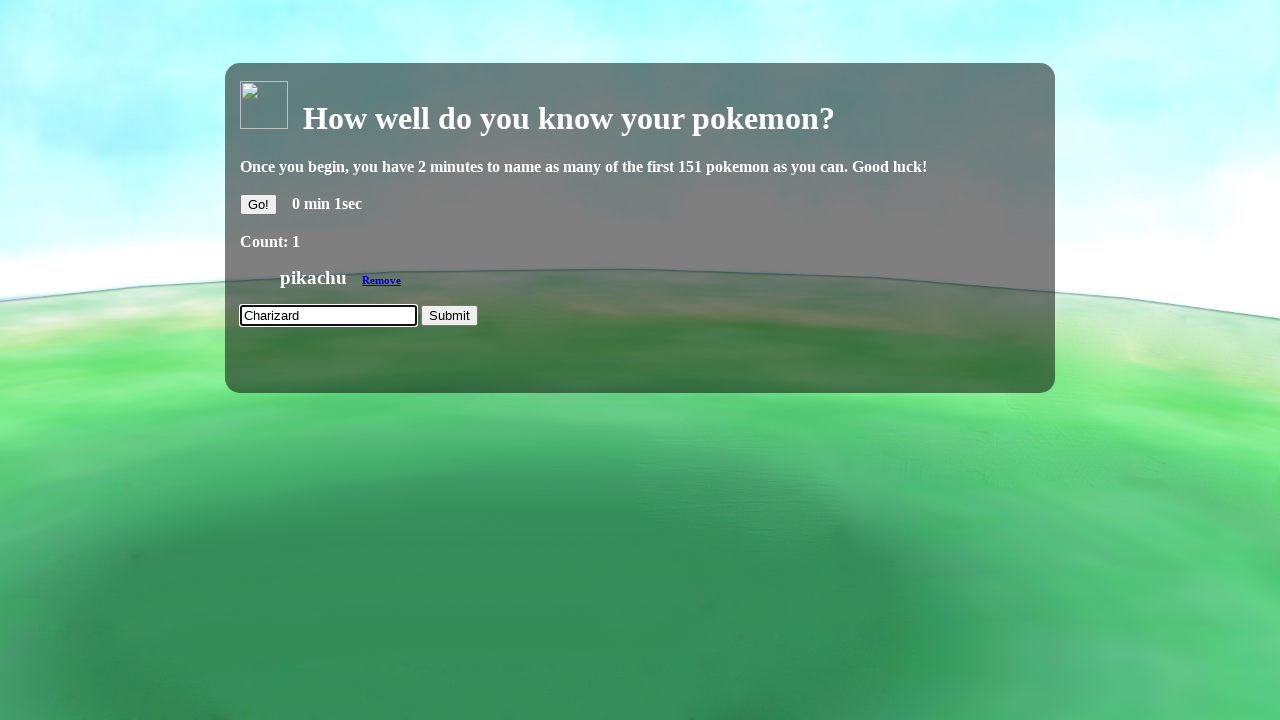

Submitted second Pokemon form with 'Charizard' at (450, 316) on xpath=.//*[@id='submit-form']/input[2]
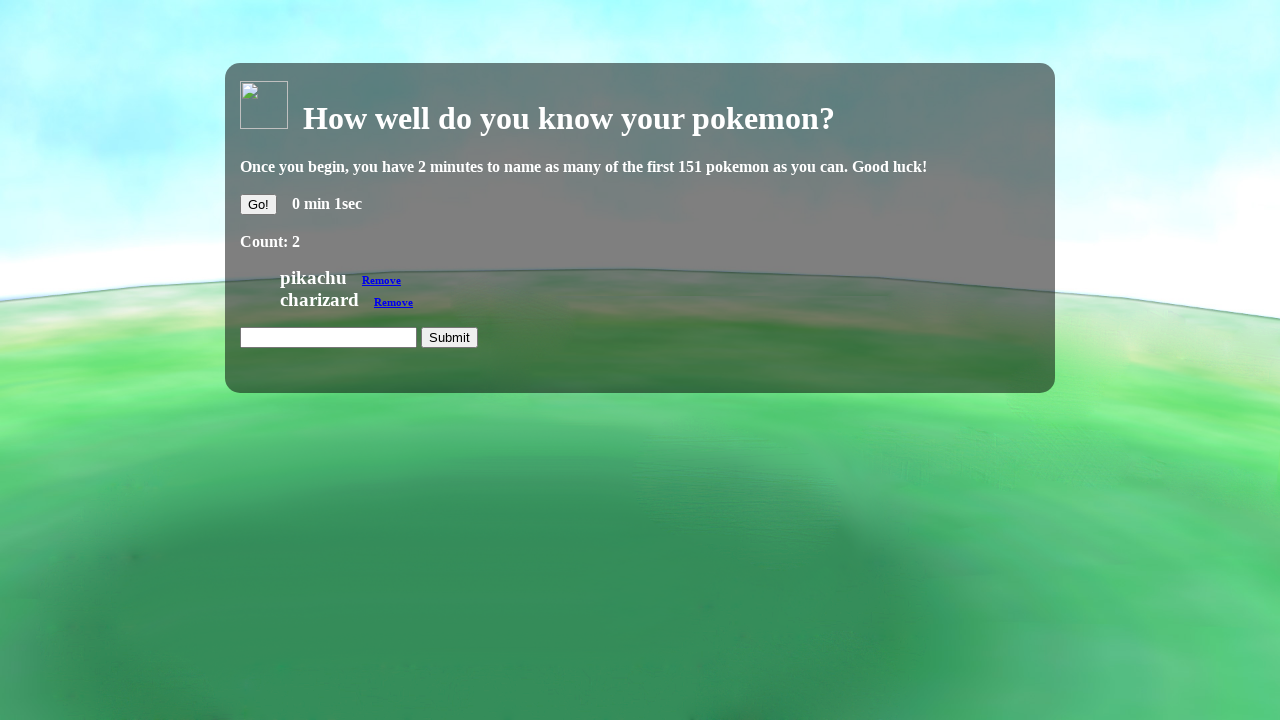

Filled form with third Pokemon name 'Bulbasaur' on #form-name-input
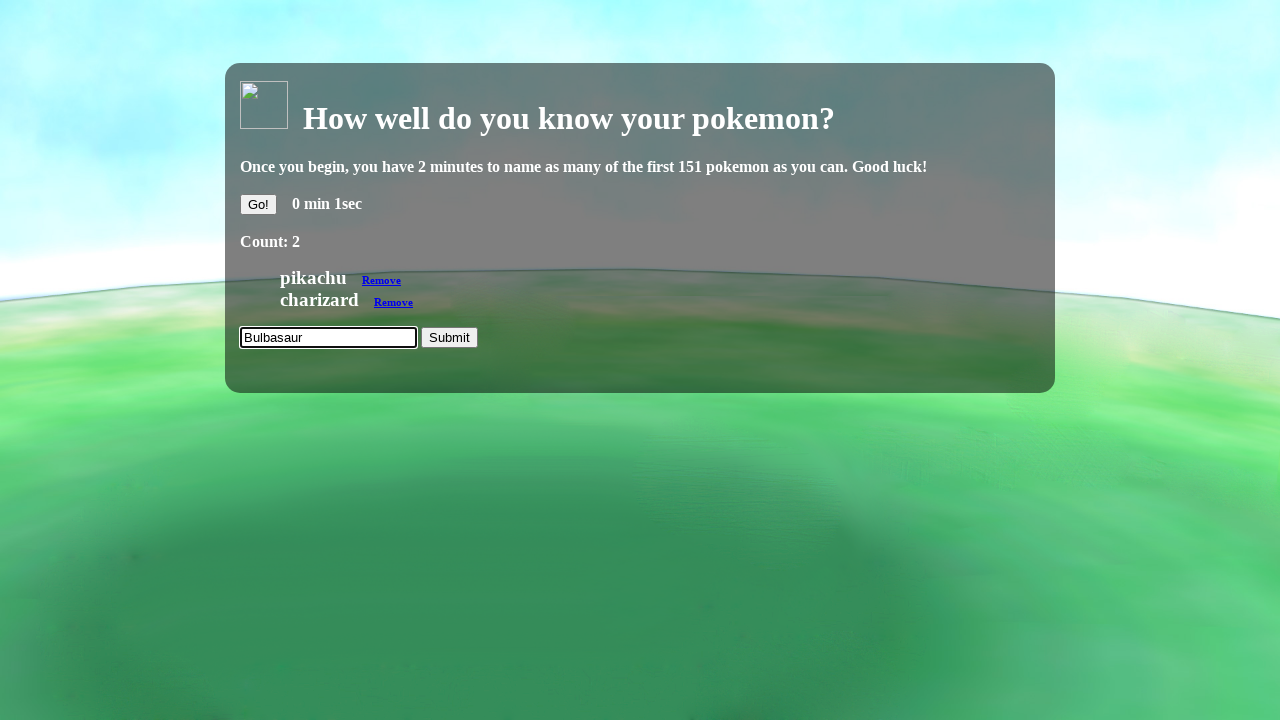

Submitted third Pokemon form with 'Bulbasaur' at (450, 338) on xpath=.//*[@id='submit-form']/input[2]
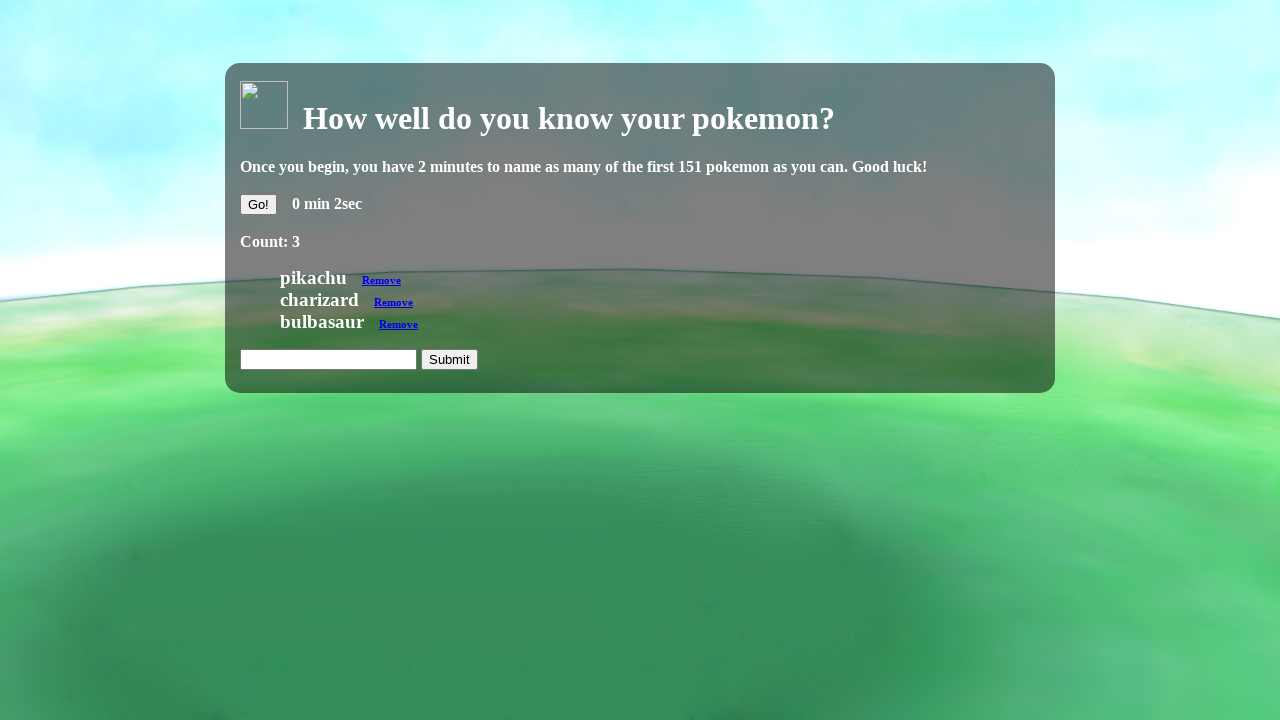

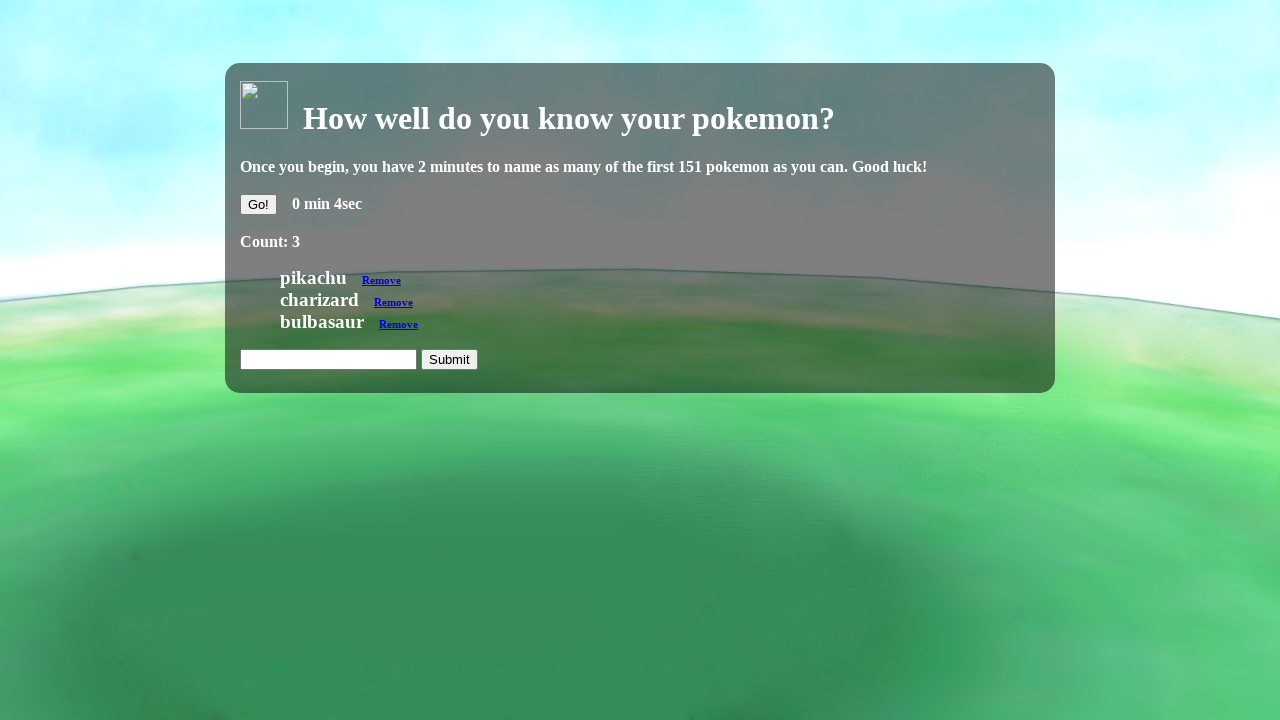